Tests the add/remove elements functionality by clicking the Add Element button 3 times and verifying 3 Delete buttons appear

Starting URL: http://the-internet.herokuapp.com/add_remove_elements/

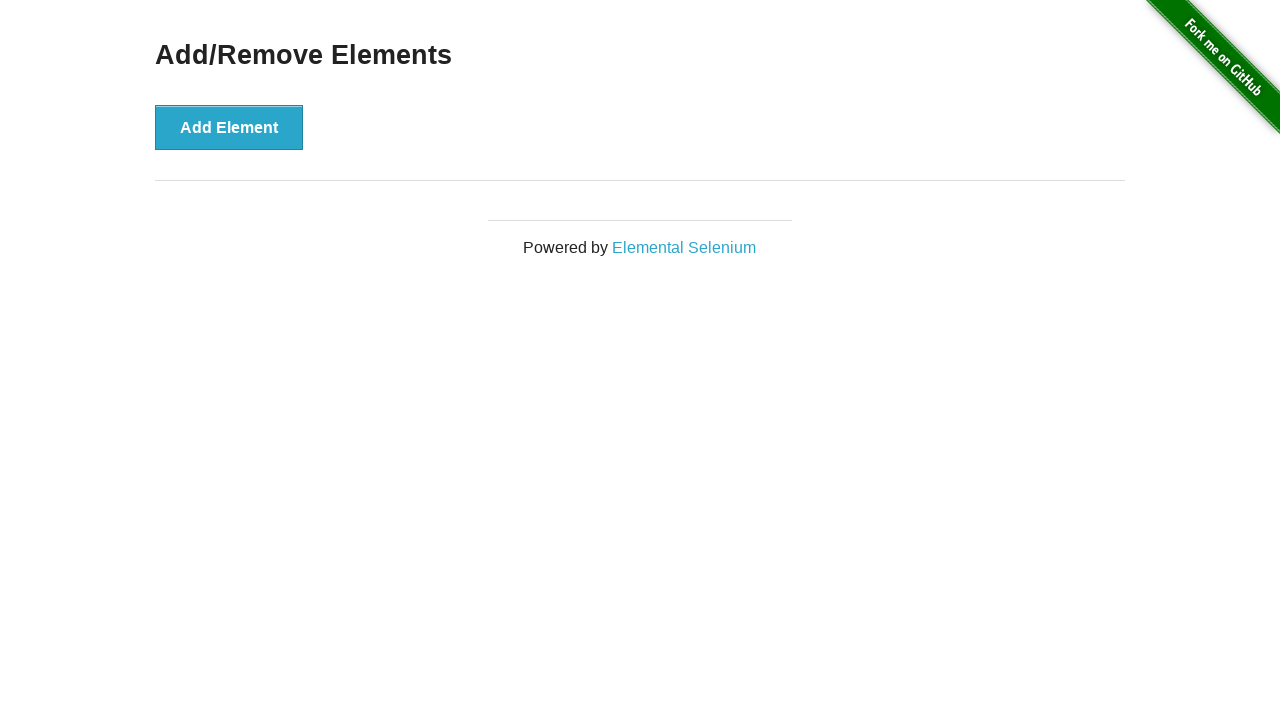

Clicked Add Element button (iteration 1 of 3) at (229, 127) on .example button
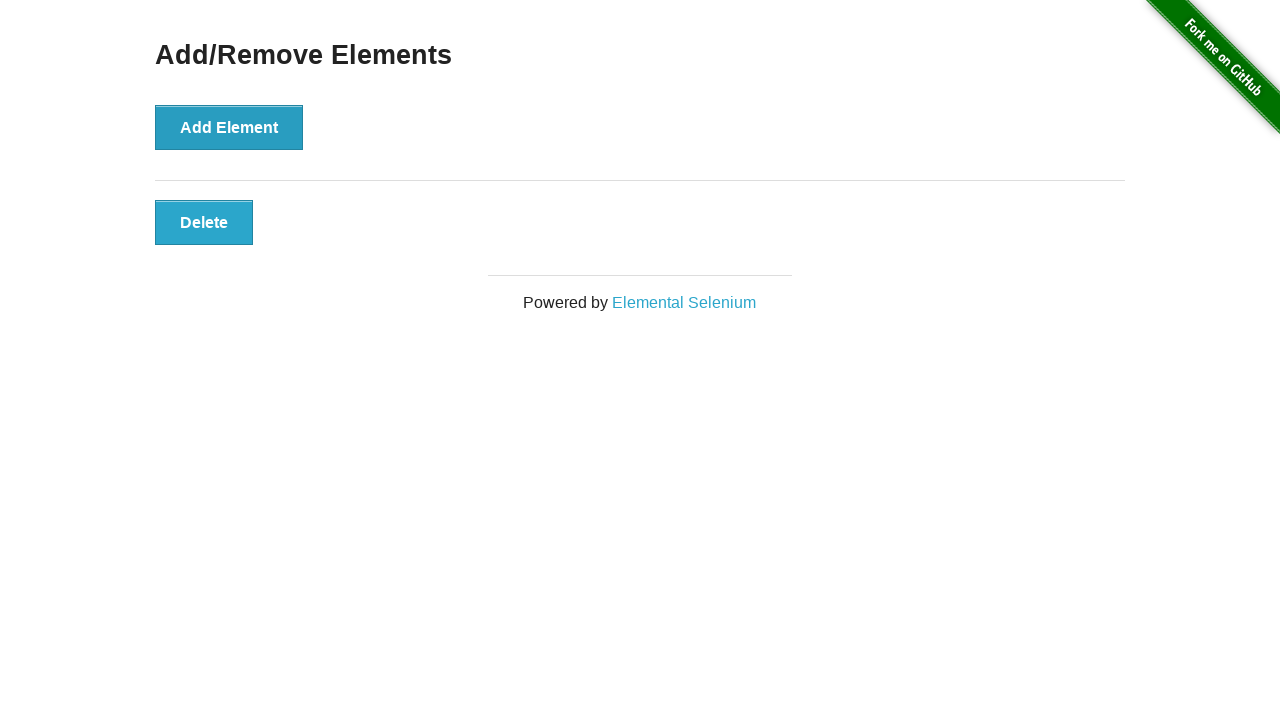

Clicked Add Element button (iteration 2 of 3) at (229, 127) on .example button
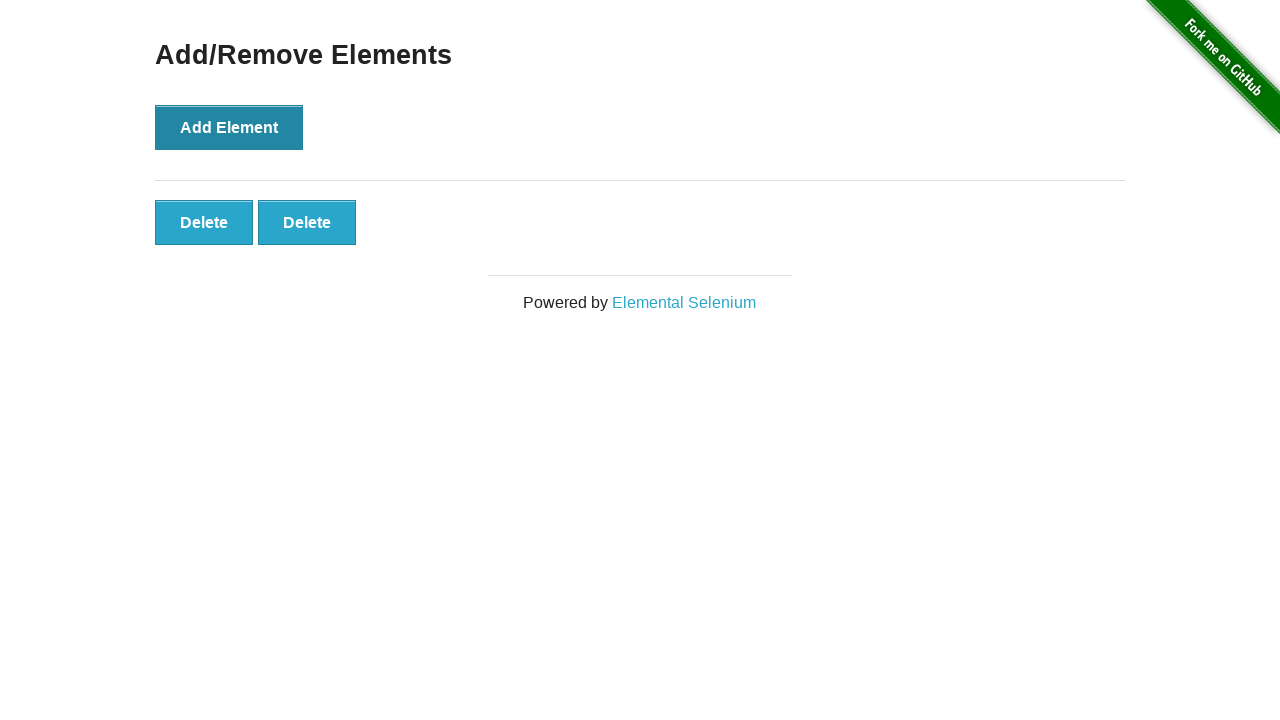

Clicked Add Element button (iteration 3 of 3) at (229, 127) on .example button
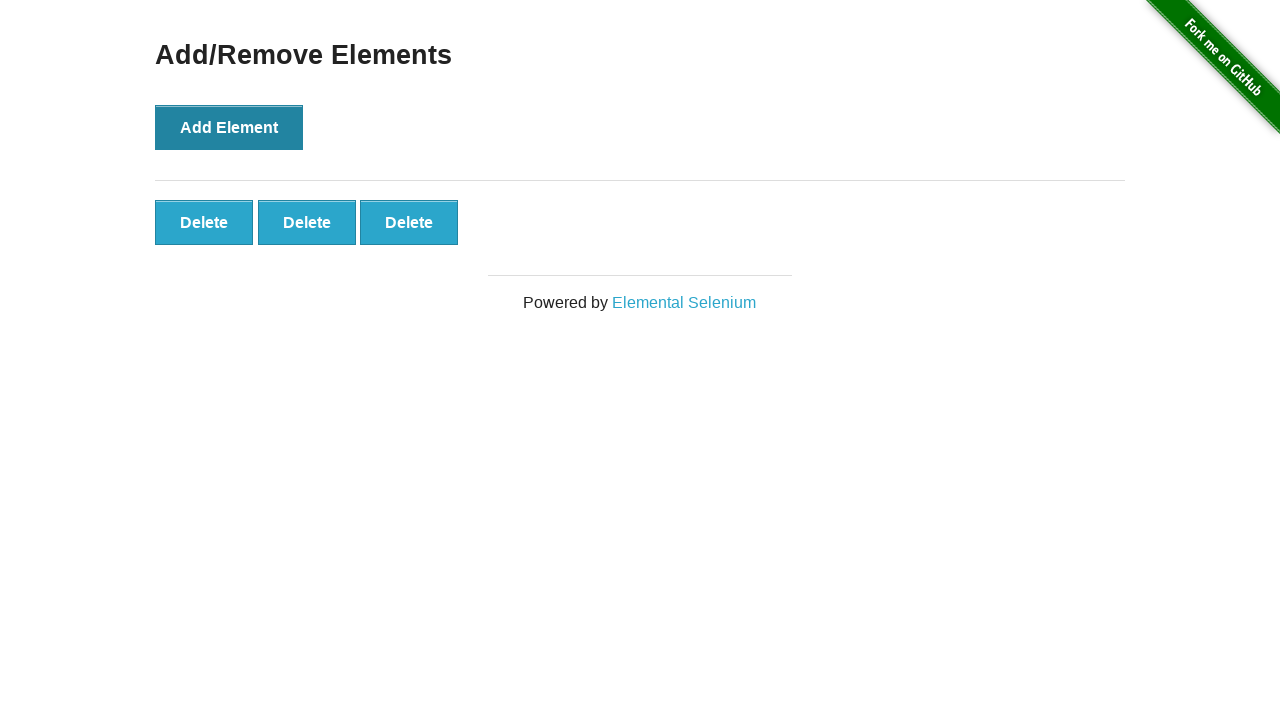

Waited for first Delete button to appear
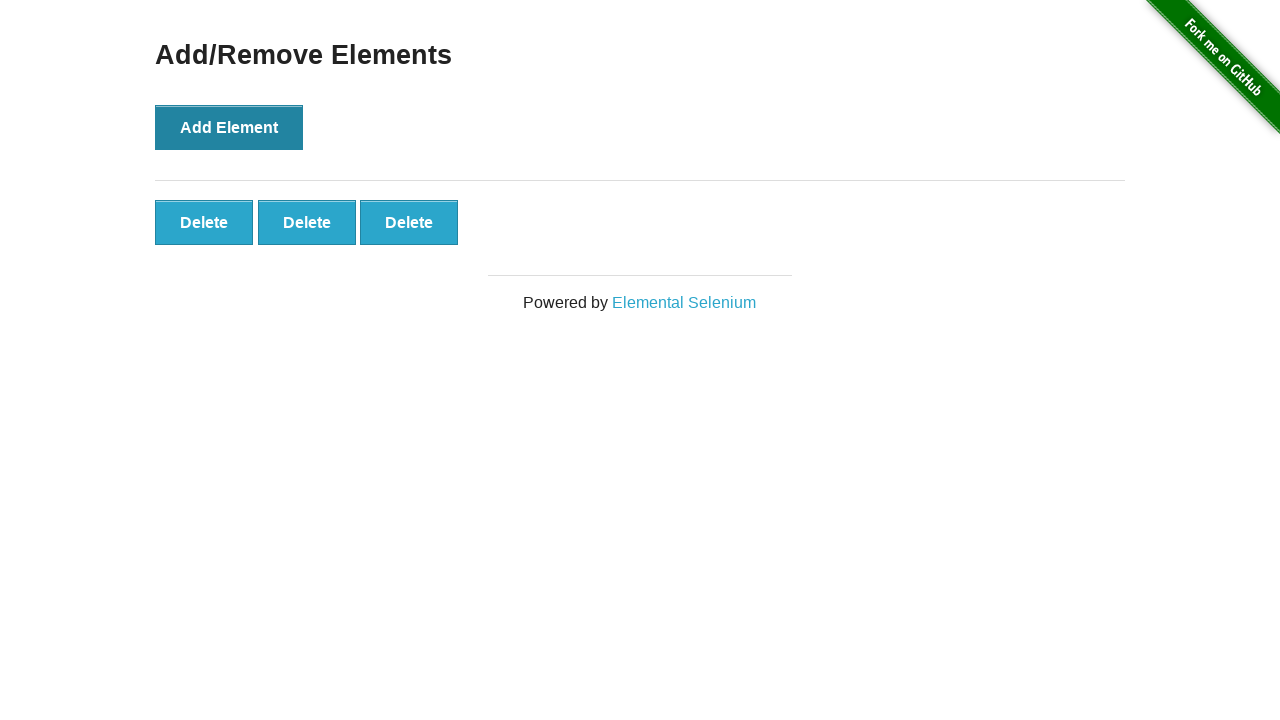

Verified that 3 Delete buttons are present
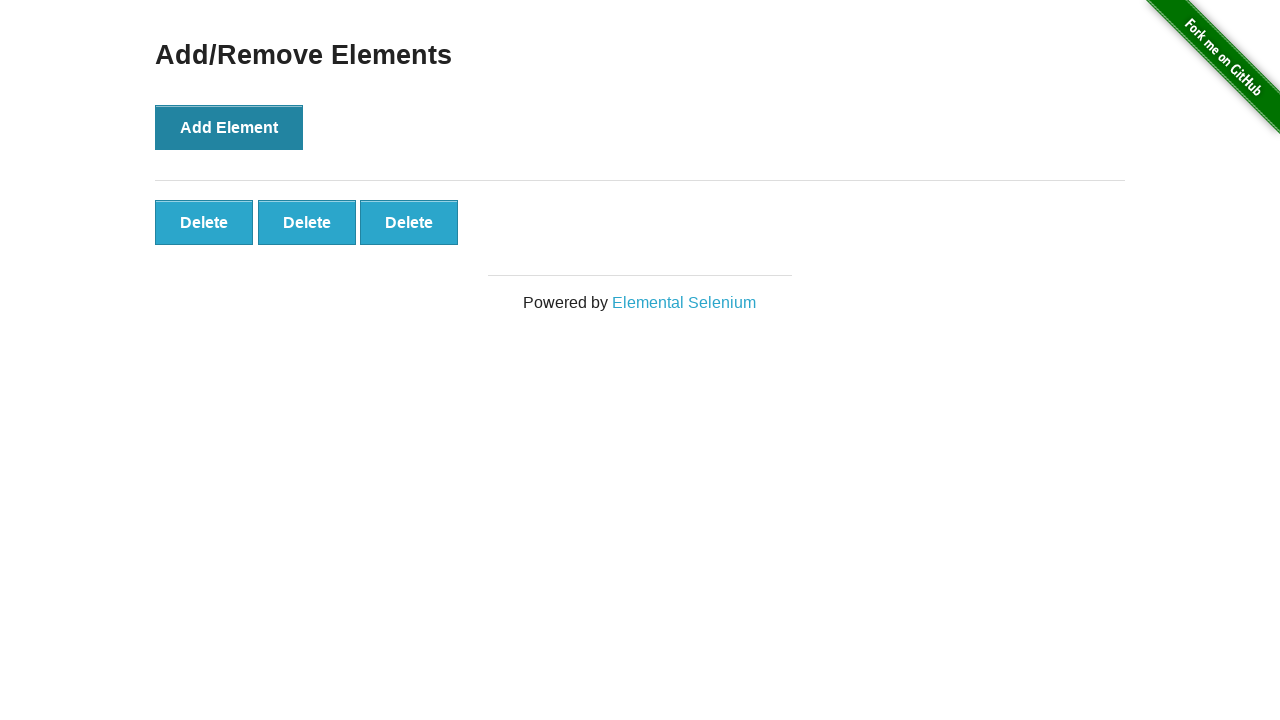

Verified Delete button 1 has correct text 'Delete'
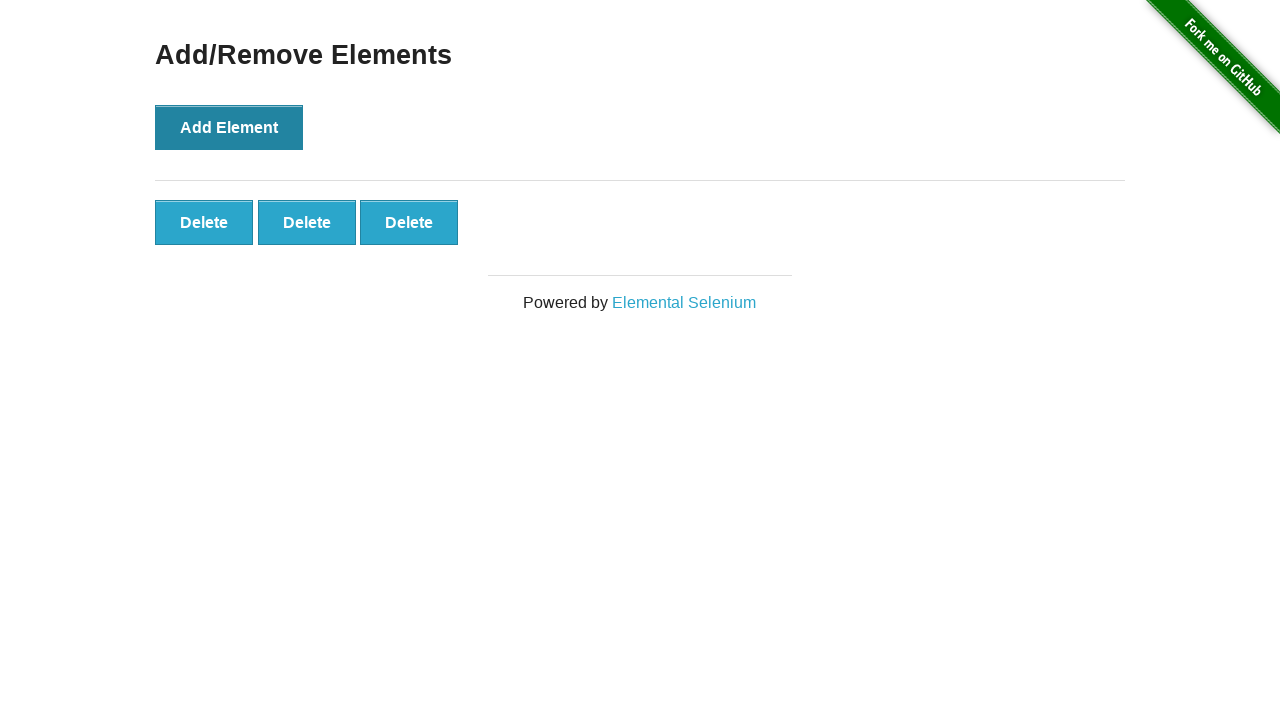

Verified Delete button 2 has correct text 'Delete'
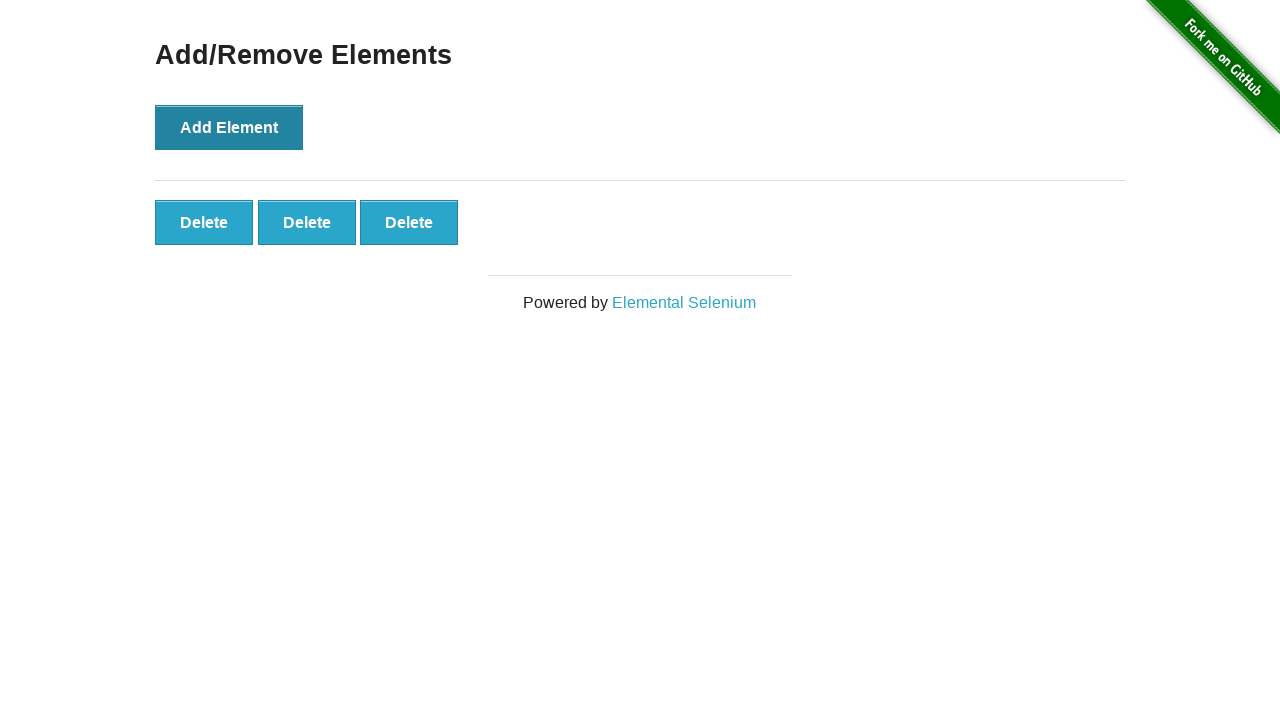

Verified Delete button 3 has correct text 'Delete'
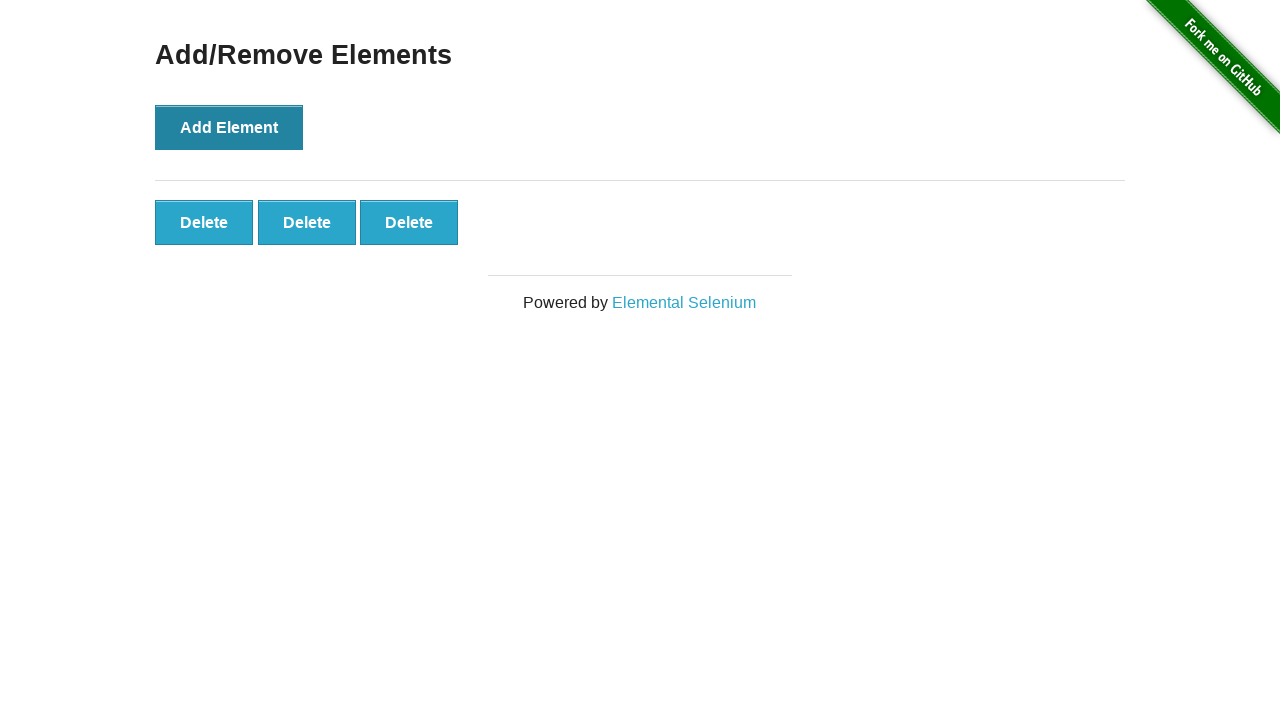

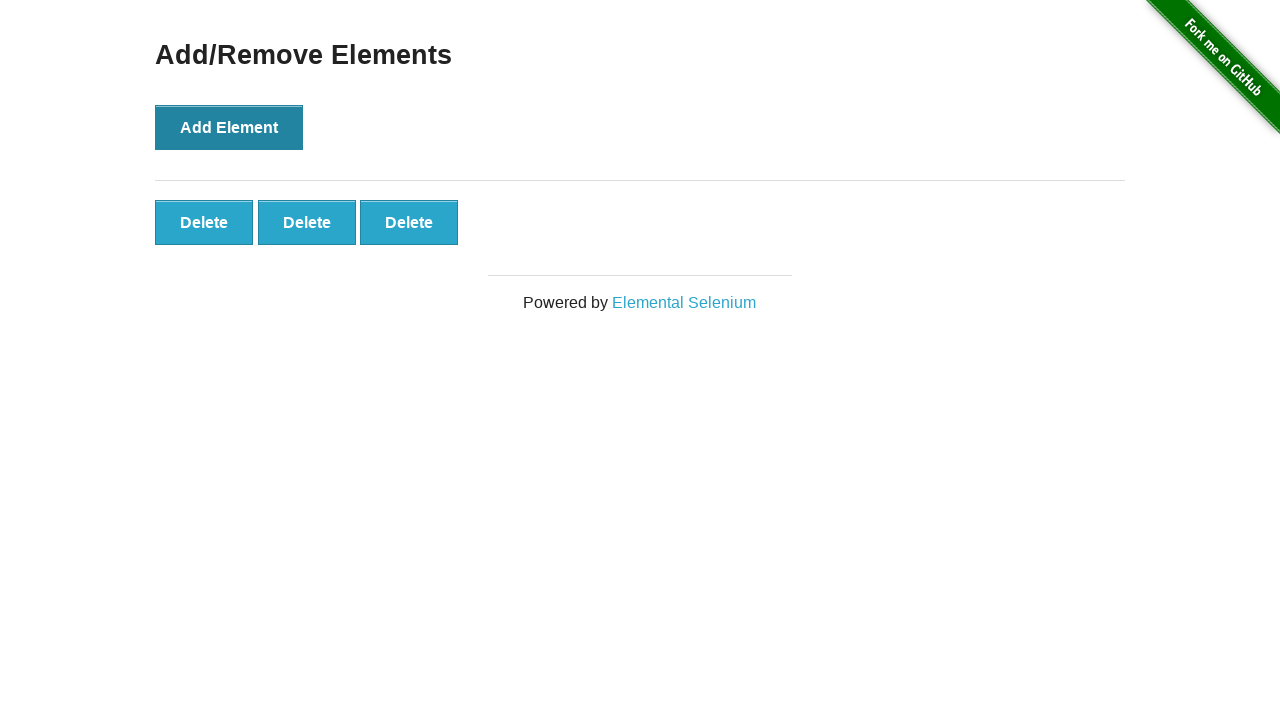